Tests radio button automation by iterating through radio buttons with name 'lang' and clicking the one with id 'ruBy'

Starting URL: http://seleniumpractise.blogspot.com/2016/08/how-to-automate-radio-button-in.html

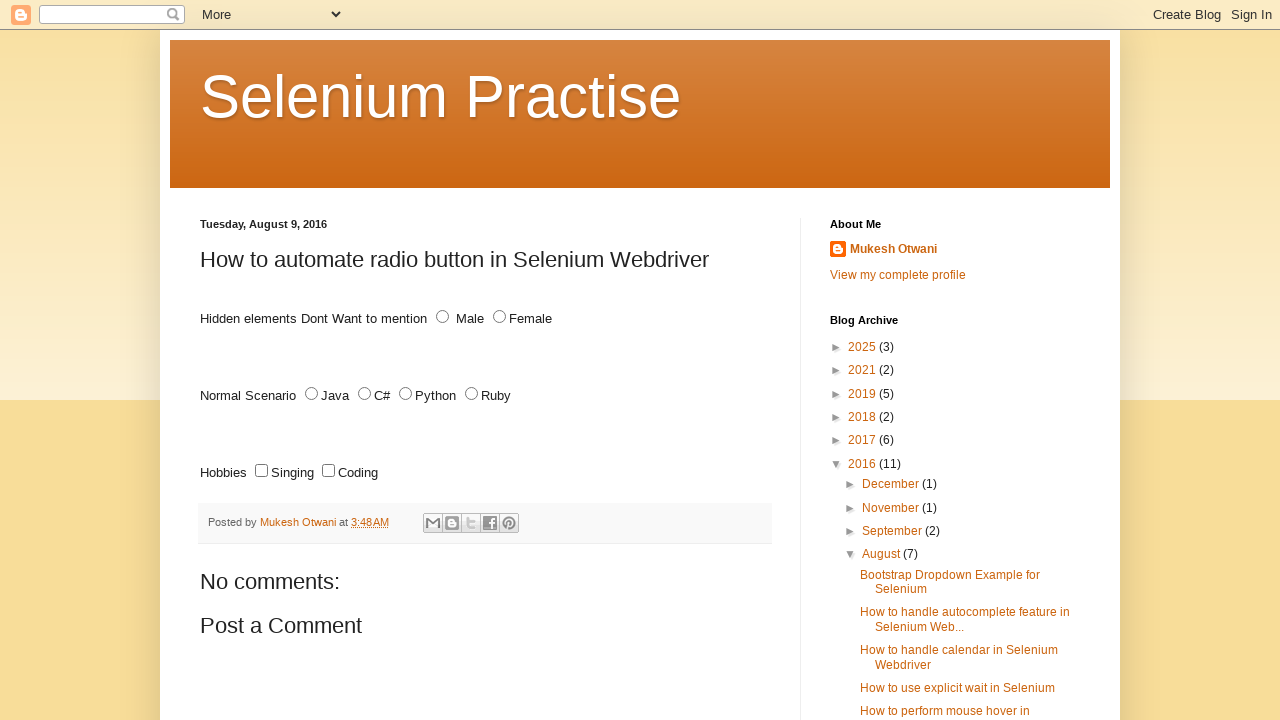

Waited for radio buttons with name 'lang' to be present
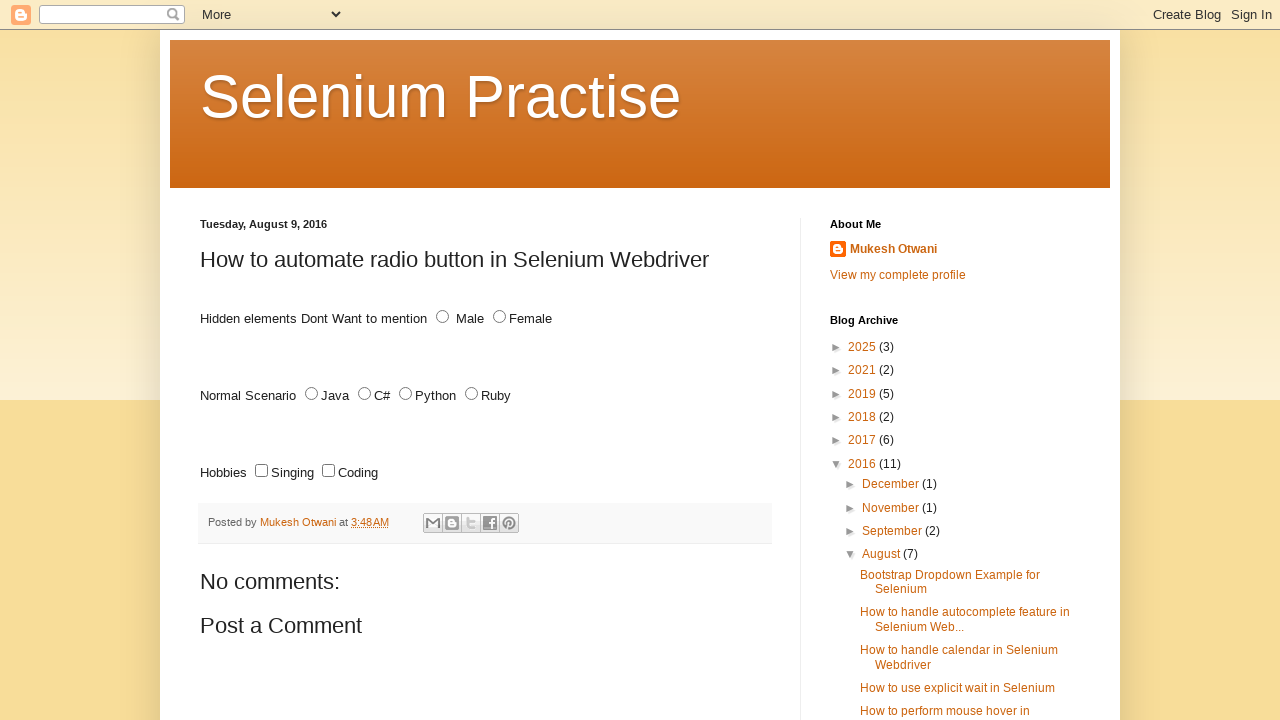

Retrieved all radio buttons with name 'lang'
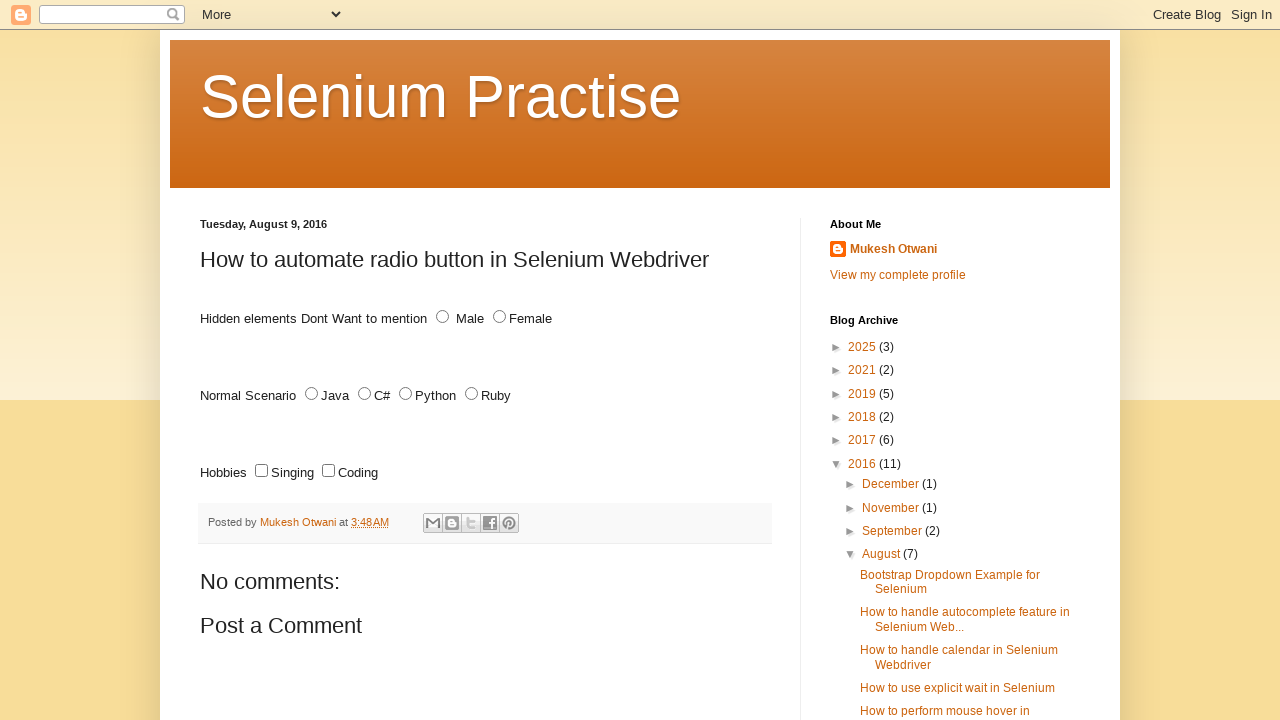

Retrieved id attribute from radio button: 'java'
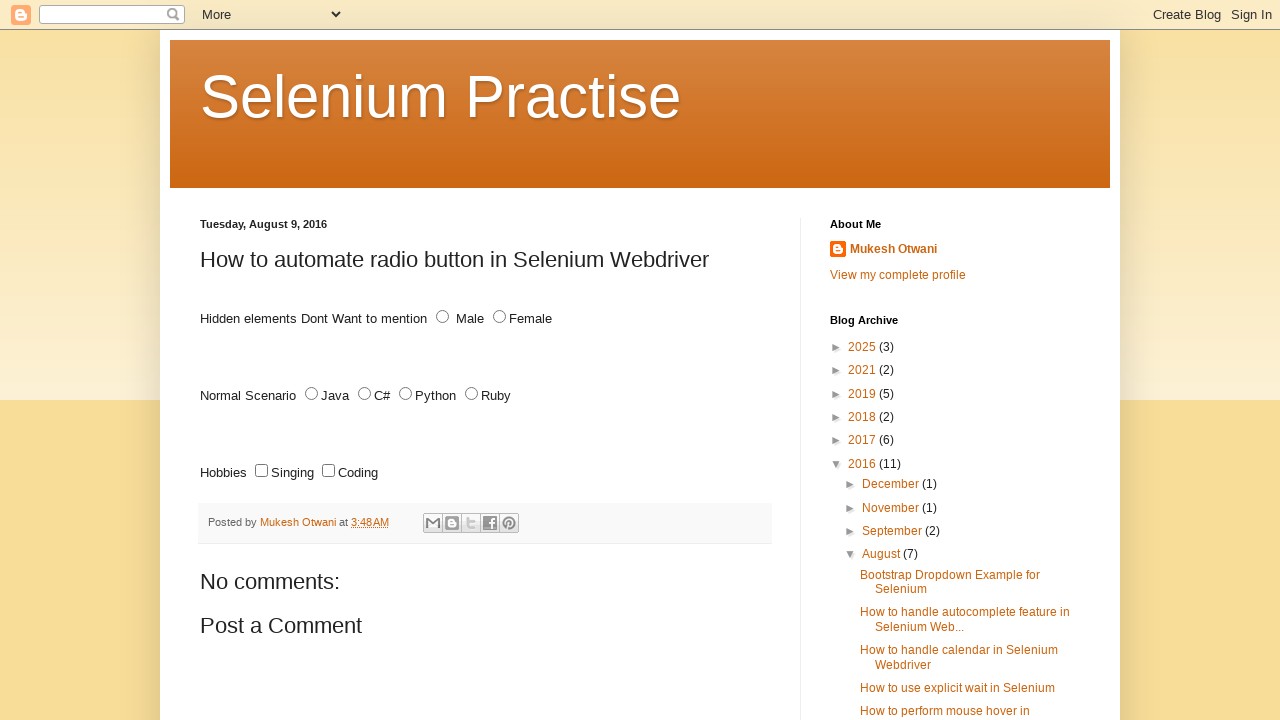

Retrieved id attribute from radio button: 'c#'
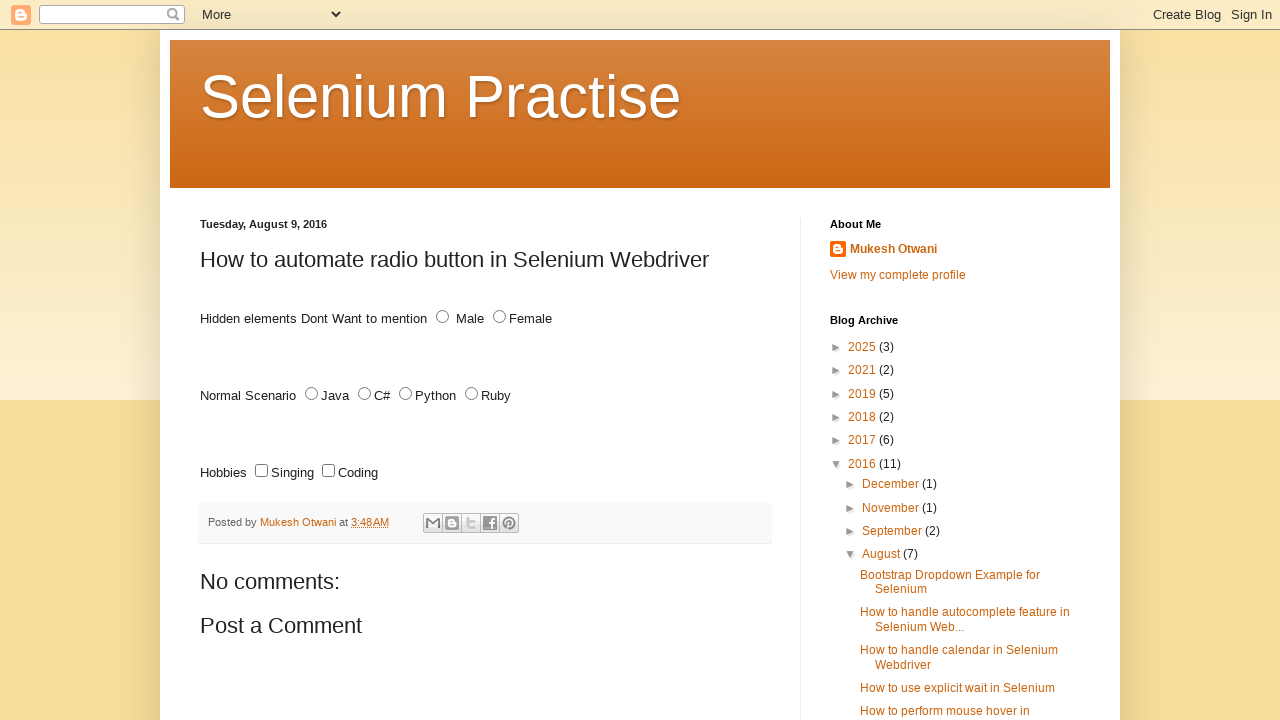

Retrieved id attribute from radio button: 'python'
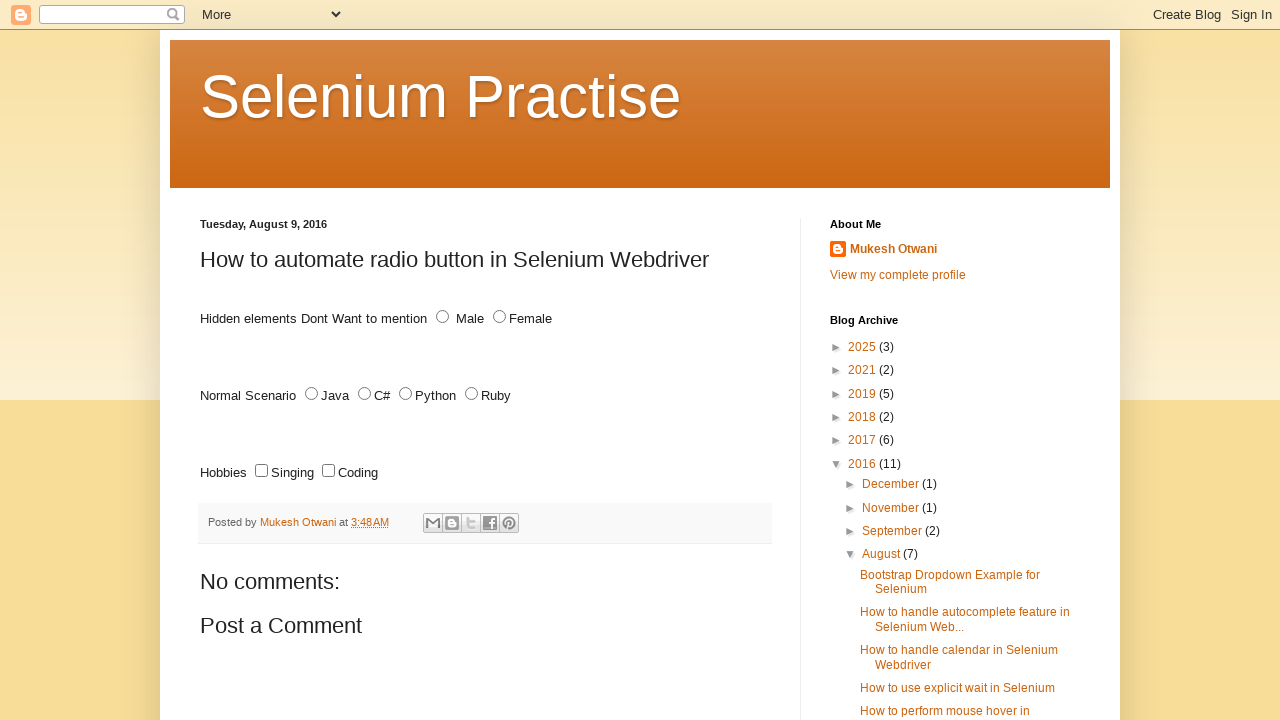

Retrieved id attribute from radio button: 'ruby'
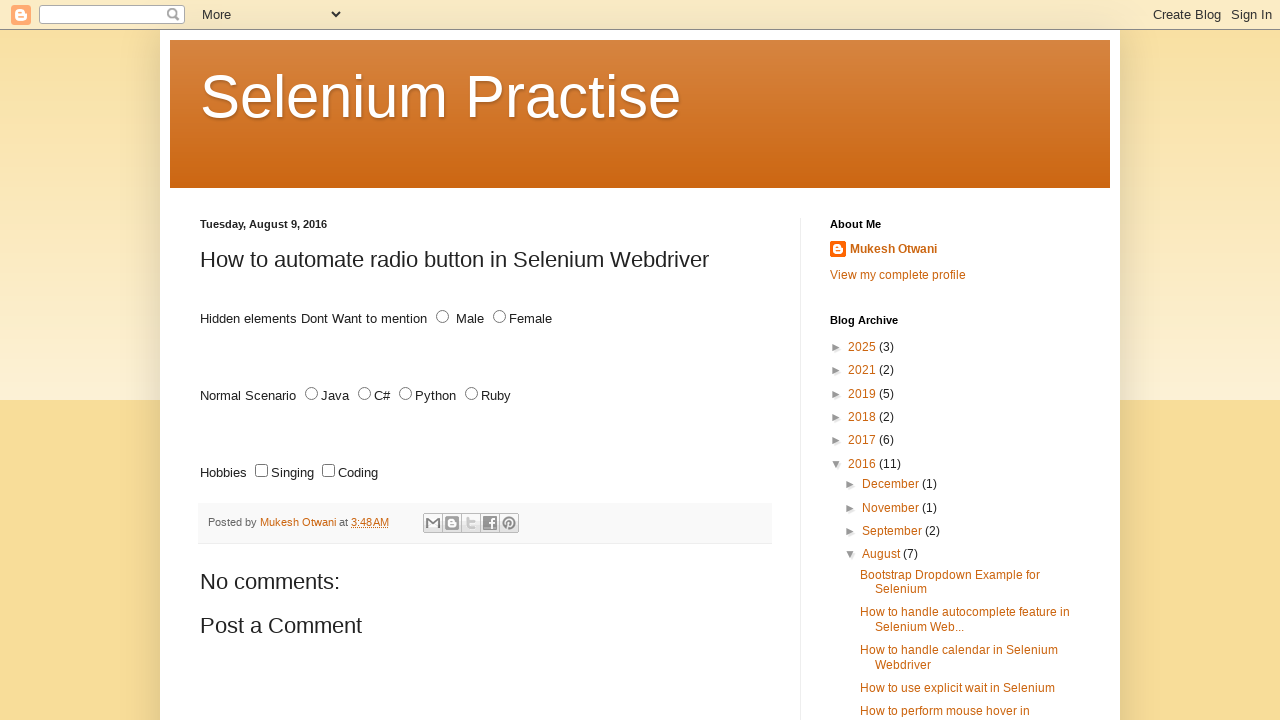

Clicked radio button with id 'ruby' at (472, 394) on xpath=//*[@name='lang'] >> nth=3
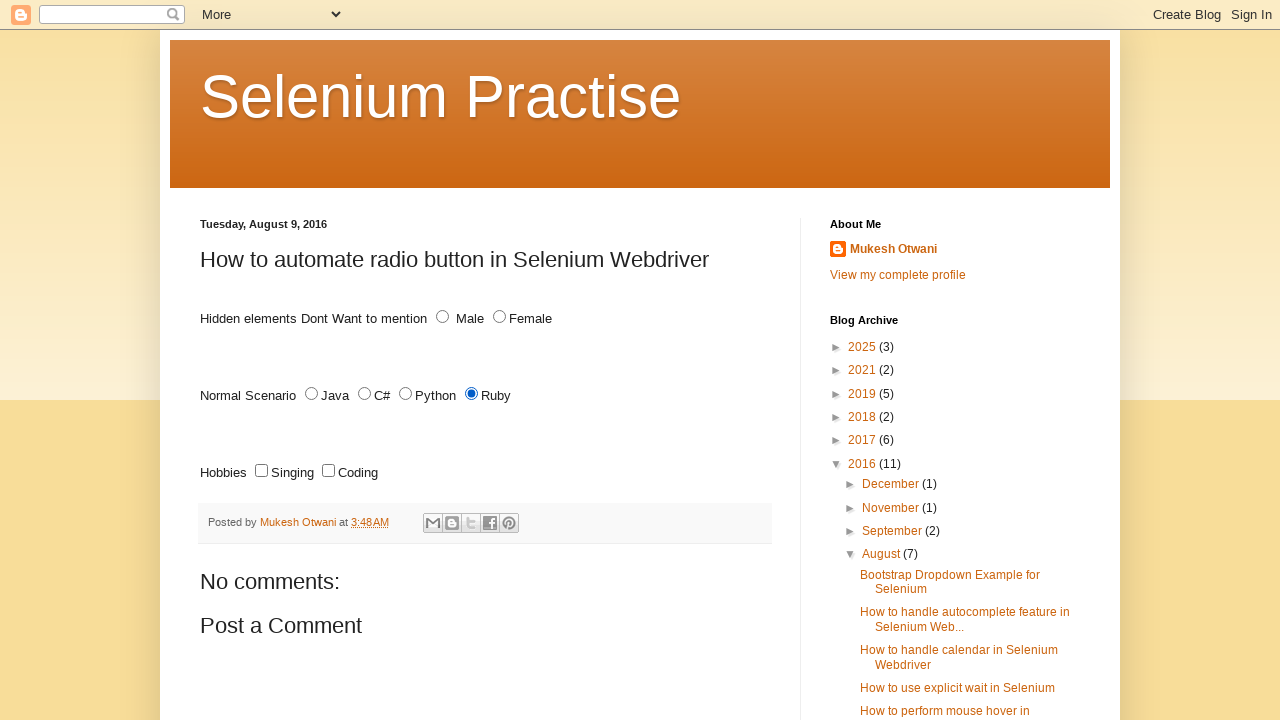

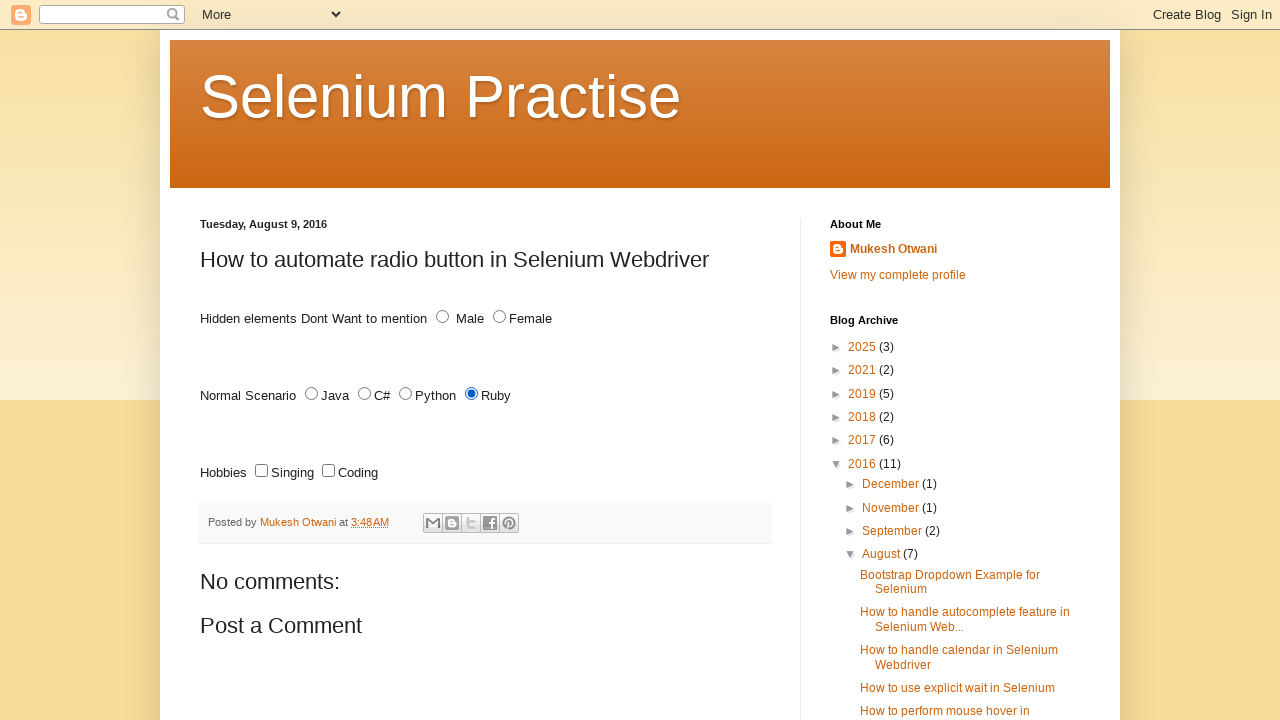